Tests nested iframe handling by navigating through multiple iframes, filling text fields, and returning to the main content

Starting URL: https://demo.automationtesting.in/Frames.html

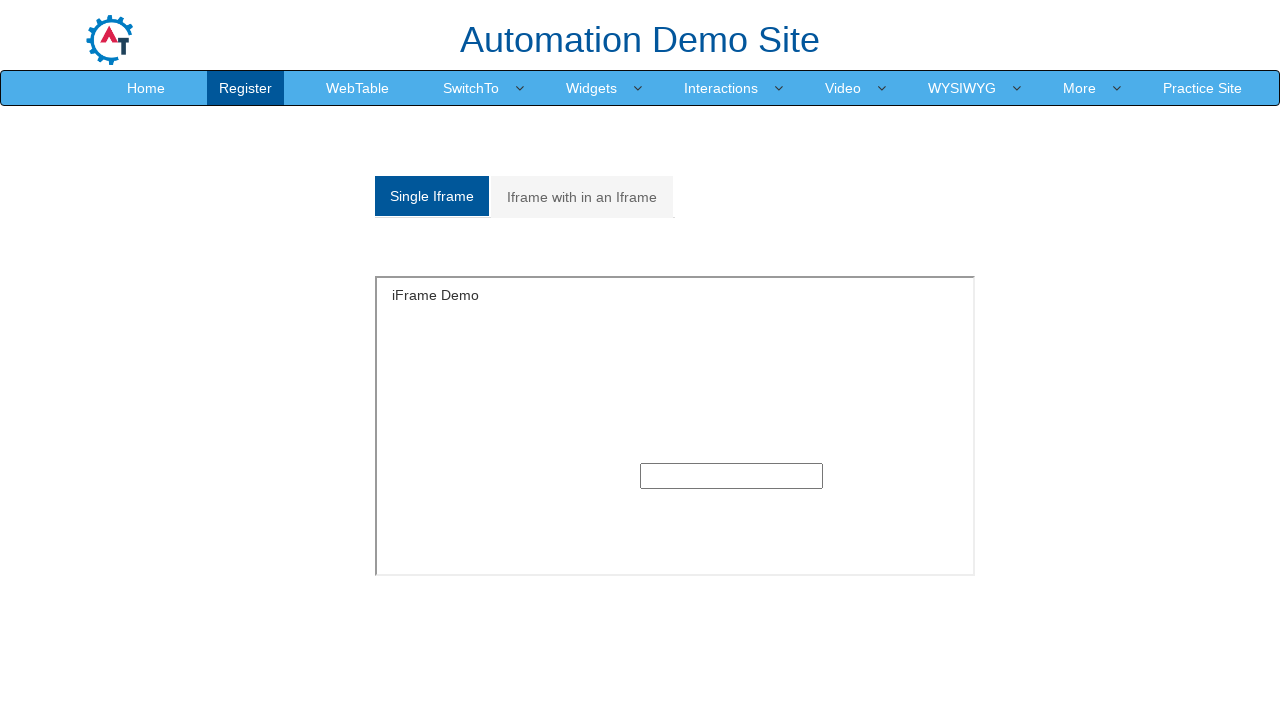

Clicked on the nested frames tab at (582, 197) on (//a[@class='analystic'])[2]
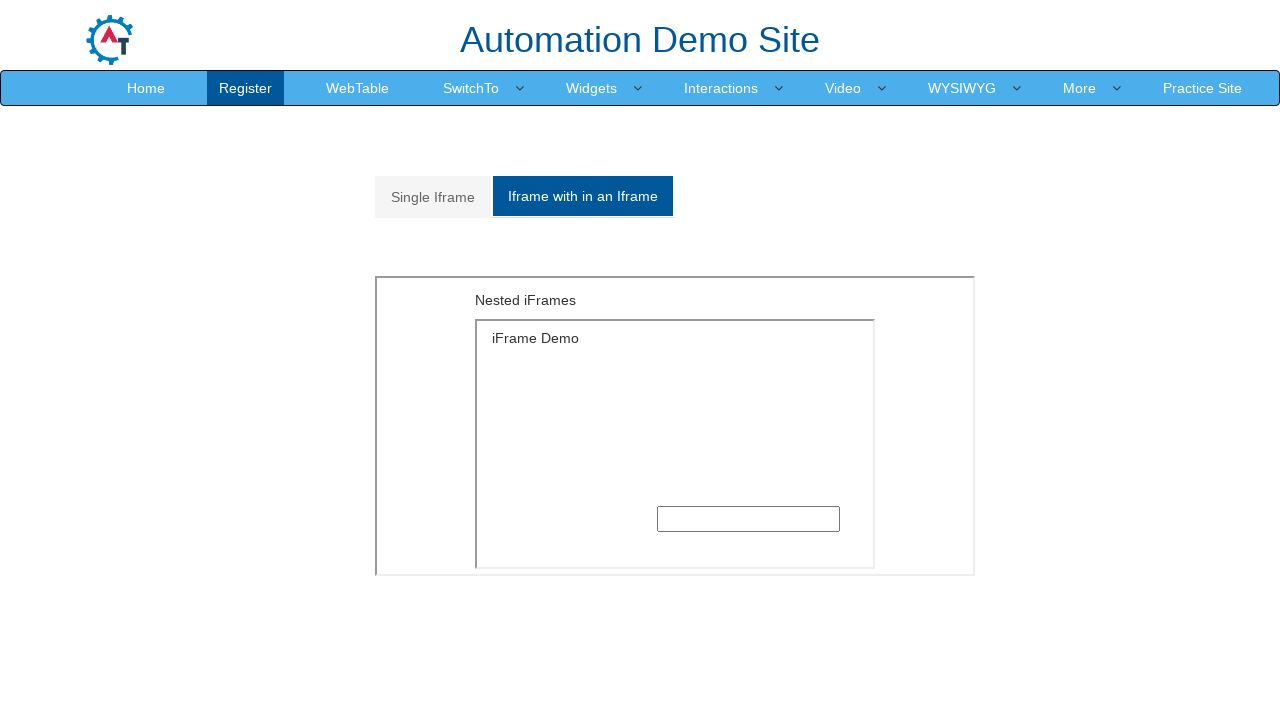

Located outer iframe within Multiple div
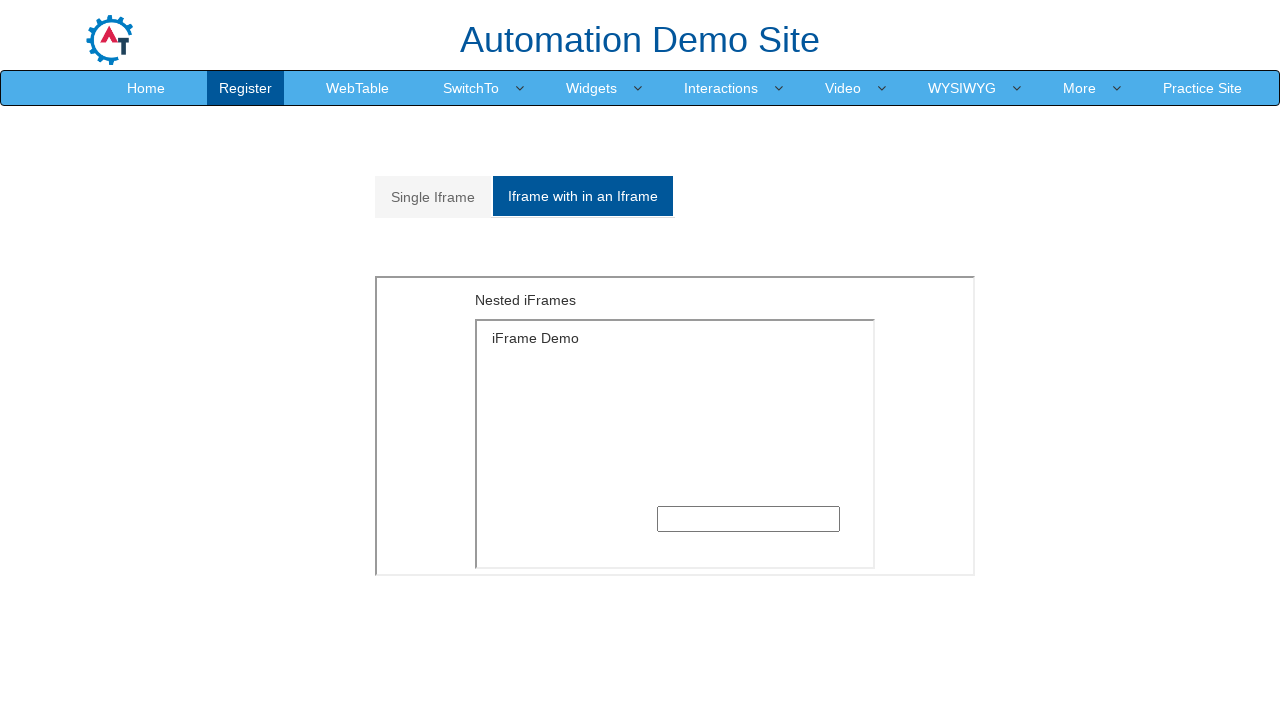

Located inner iframe nested within outer frame
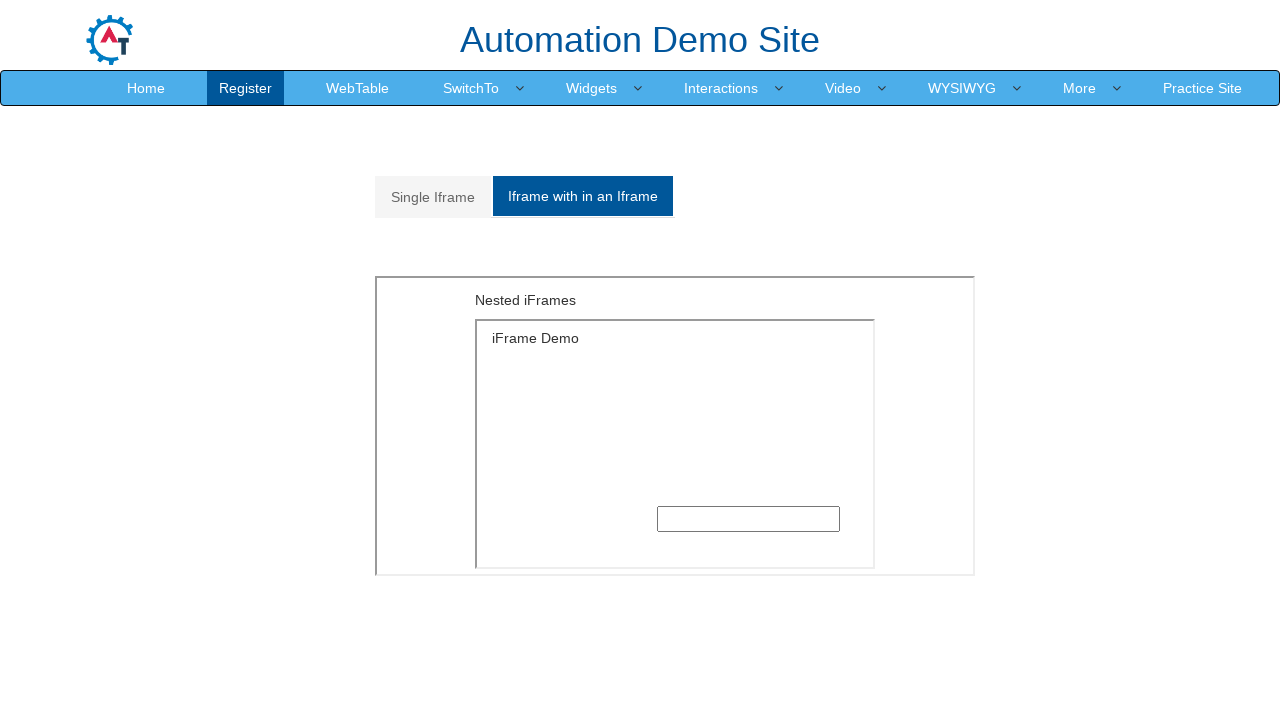

Filled text field in nested iframe with 'Rushikesh' on xpath=//div[@id='Multiple']/iframe >> internal:control=enter-frame >> xpath=/htm
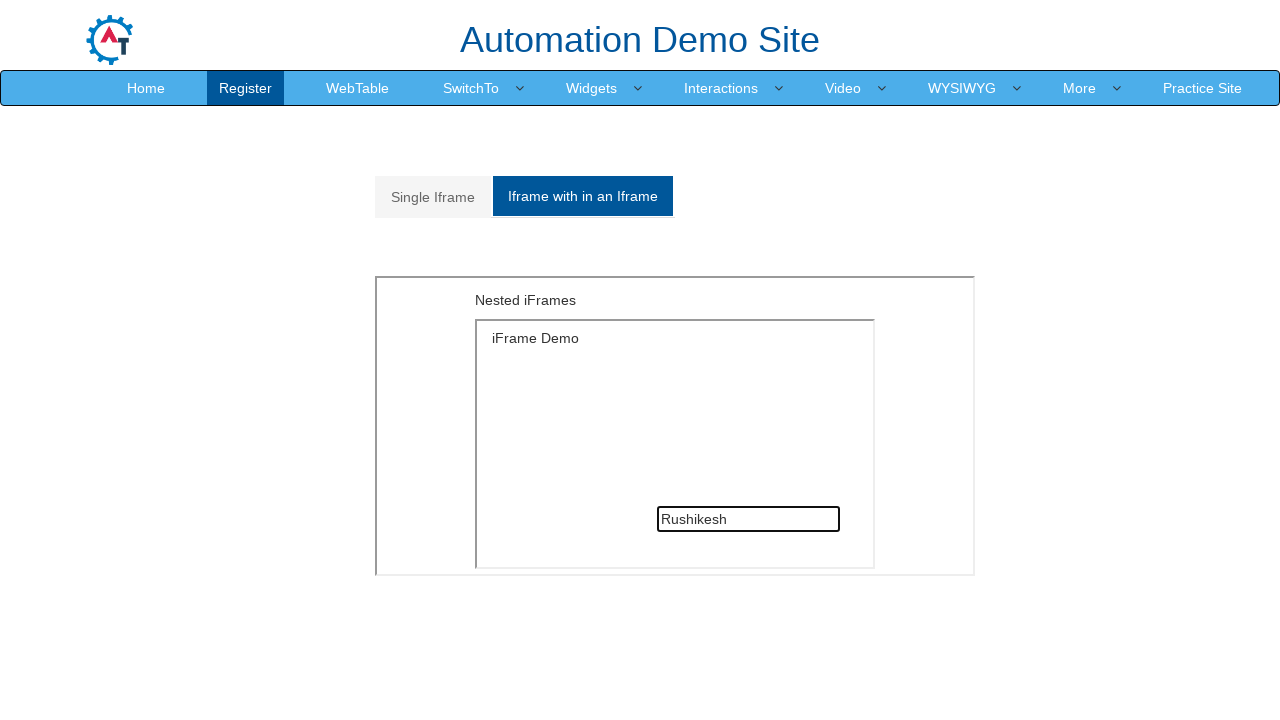

Clicked Home link to return to main content at (146, 88) on xpath=//a[text()='Home']
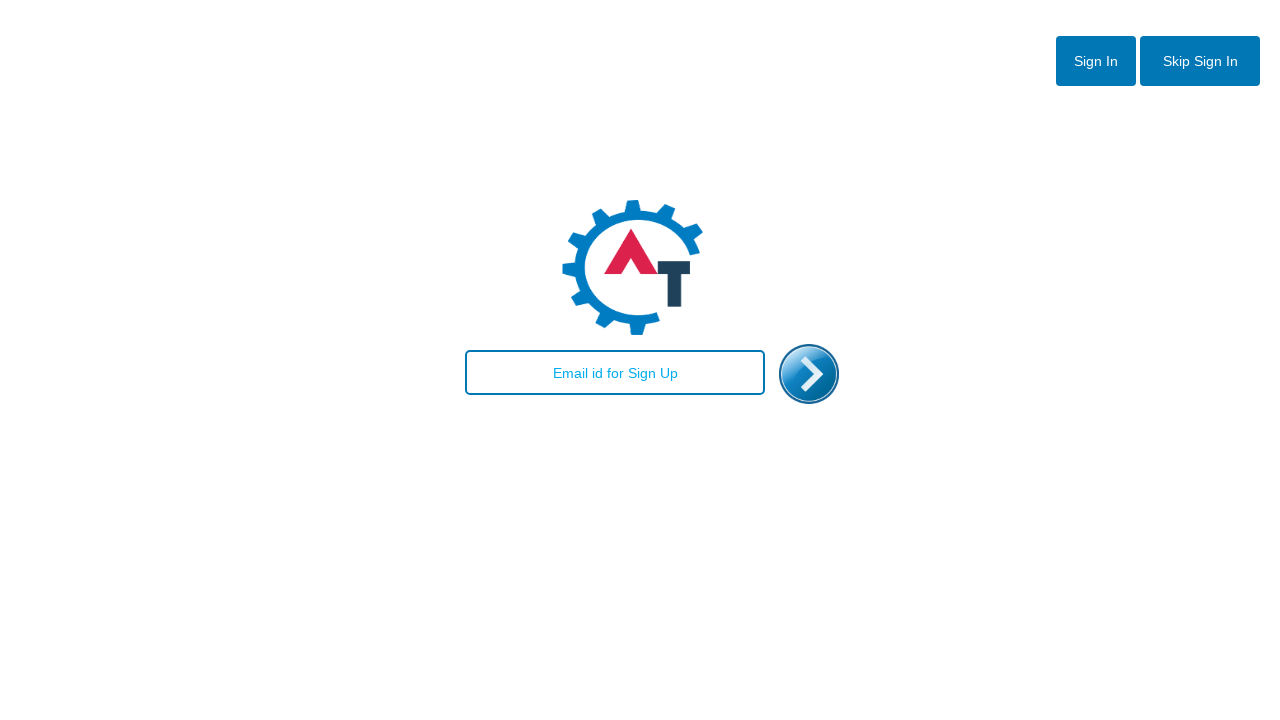

Filled email field with 'rushi77@gmail.com' on #email
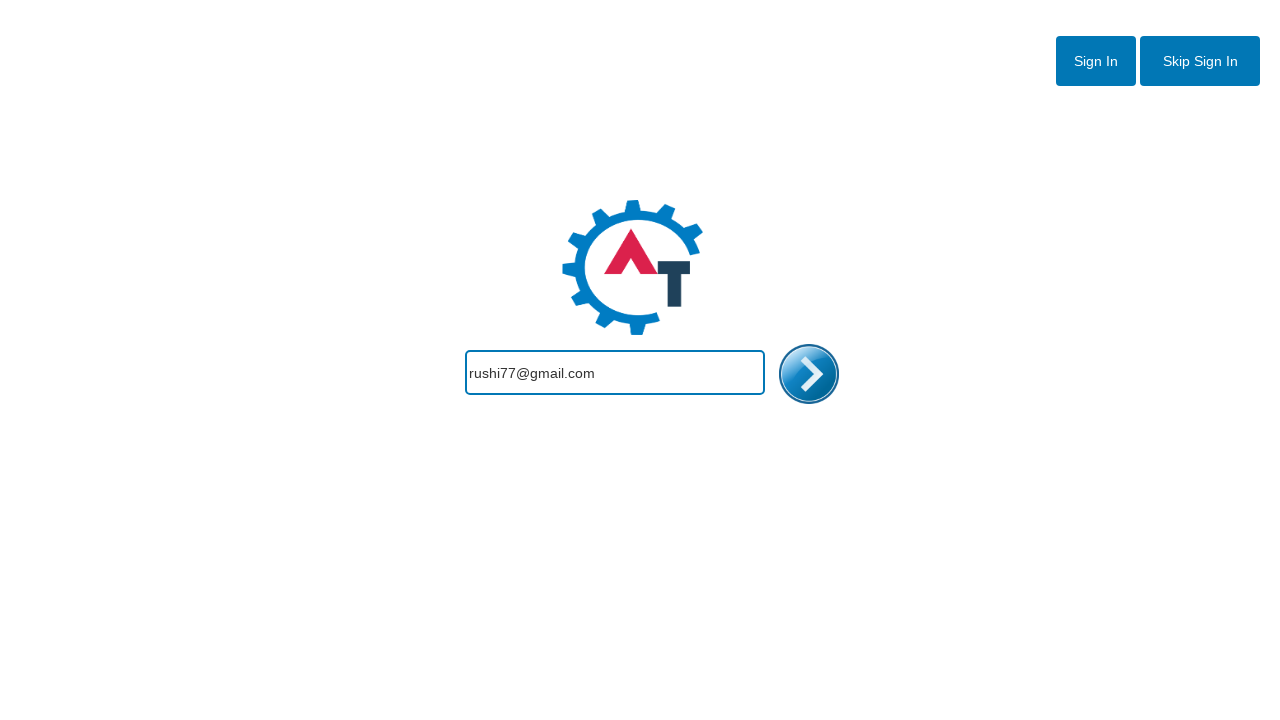

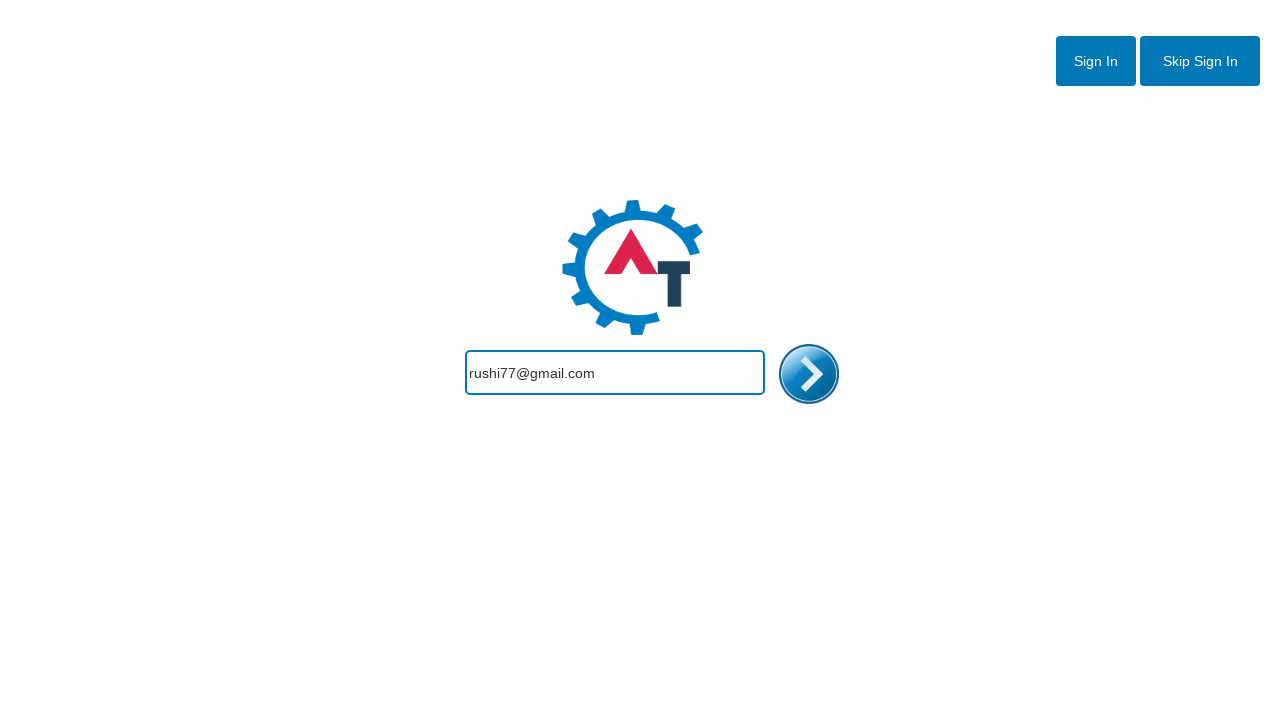